Tests clicking on the "Data Science" filter category on the free events page

Starting URL: https://skillfactory.ru/free-events

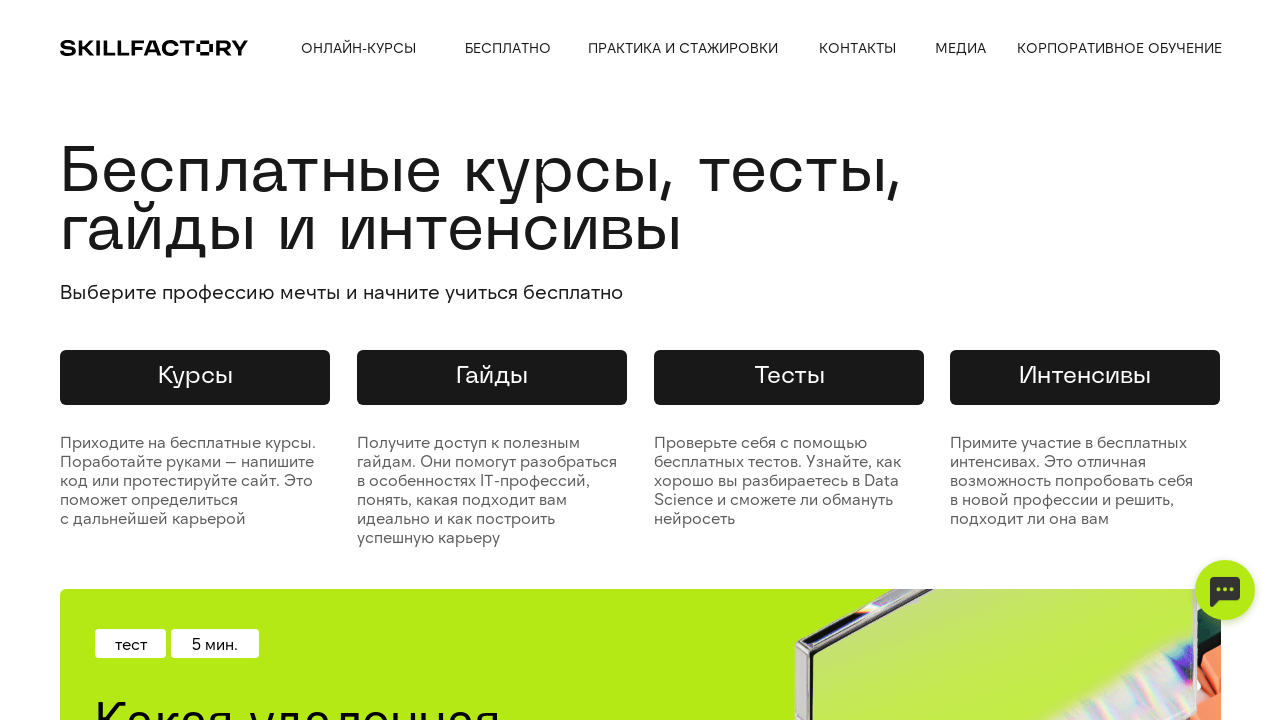

Clicked on 'Data Science' filter category on free events page at (116, 361) on xpath=//div[text()='Data Science']
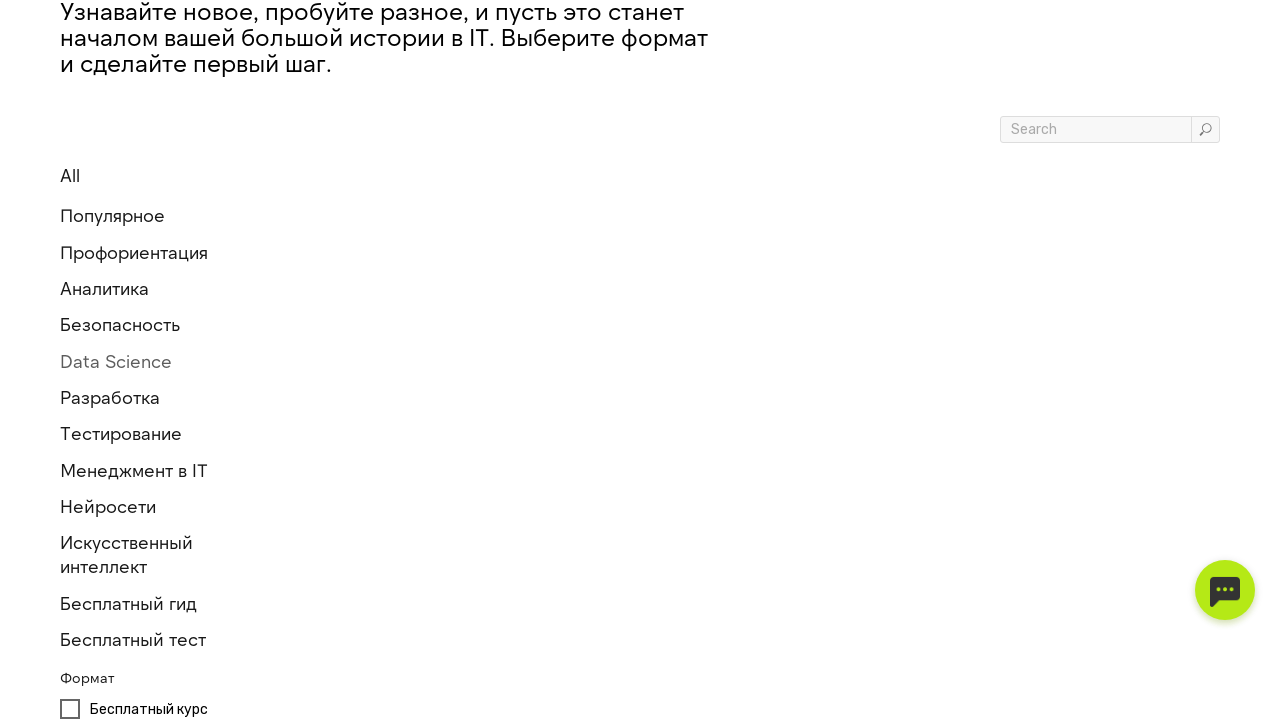

Waited for page to load after selecting Data Science filter
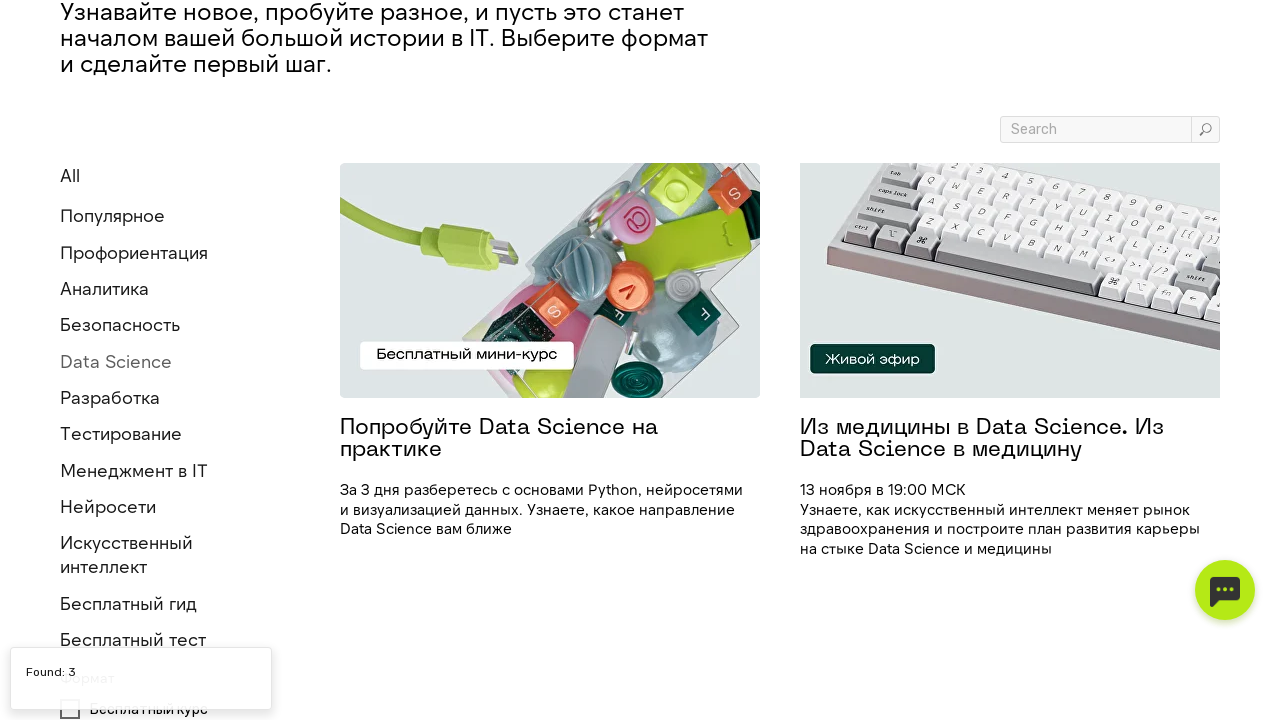

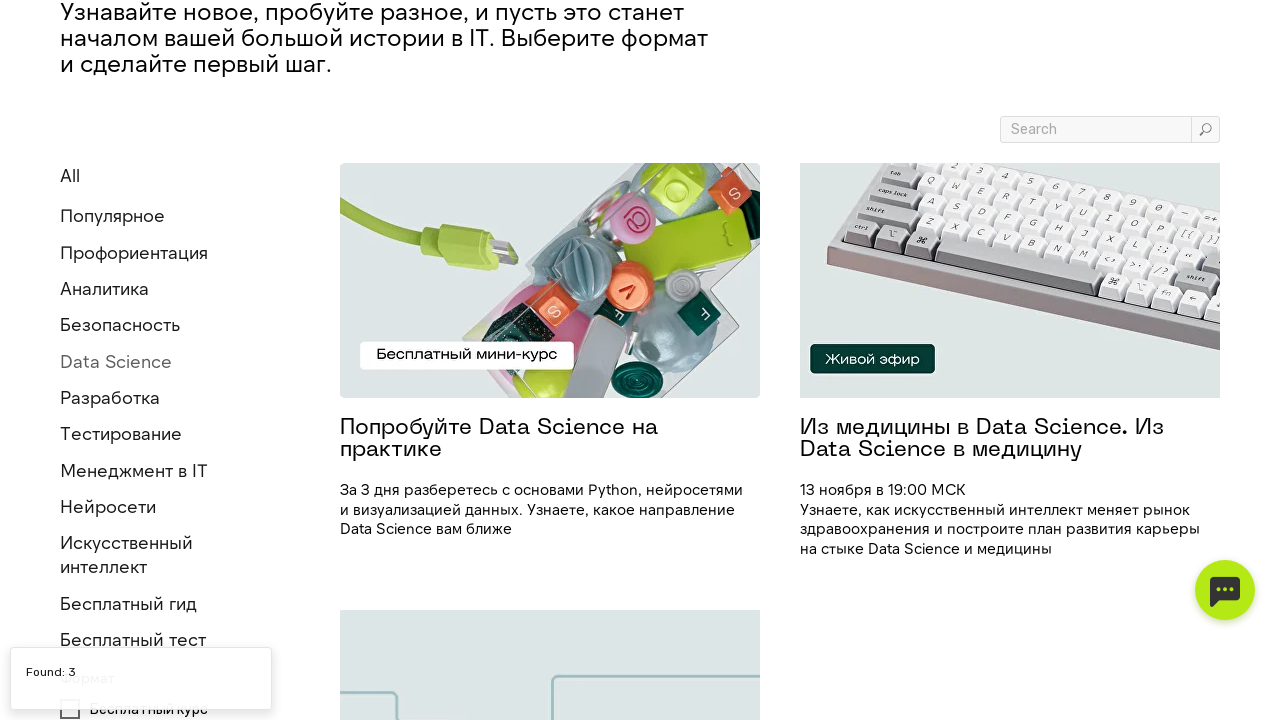